Tests sorting the Due column in ascending order by clicking the column header and verifying the values are sorted correctly

Starting URL: http://the-internet.herokuapp.com/tables

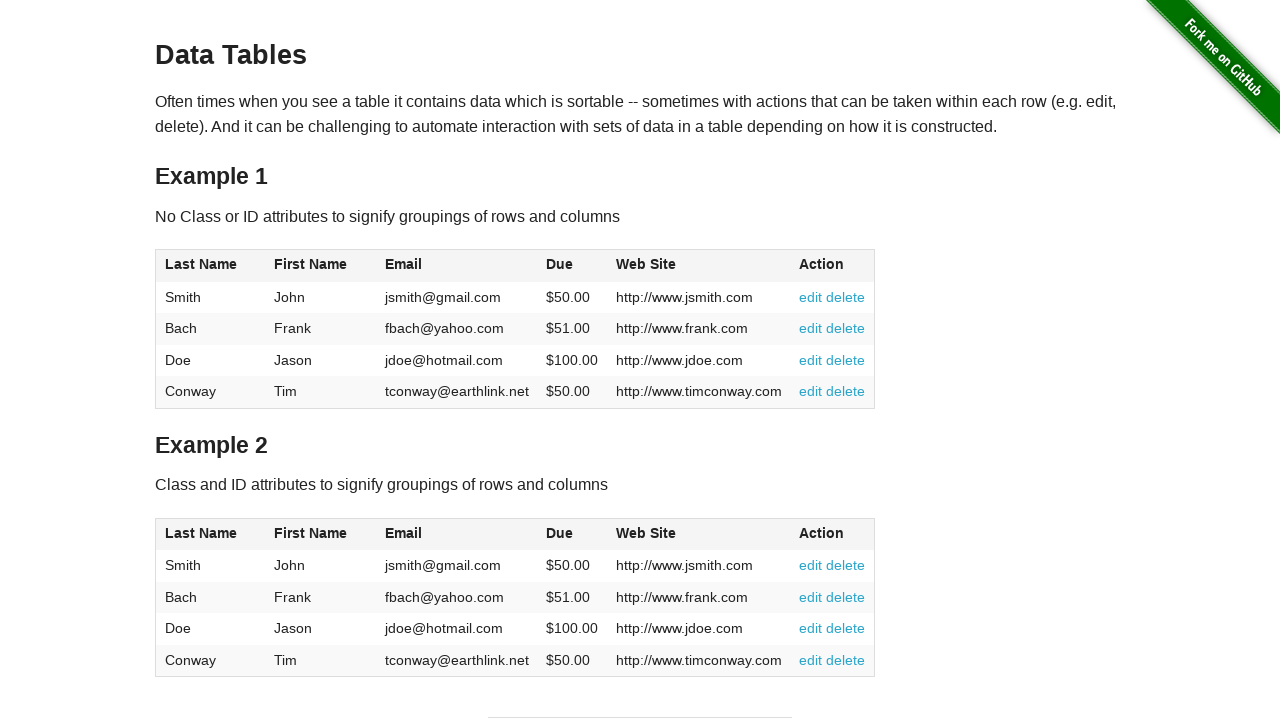

Clicked the Due column header to sort ascending at (572, 266) on #table1 thead tr th:nth-of-type(4)
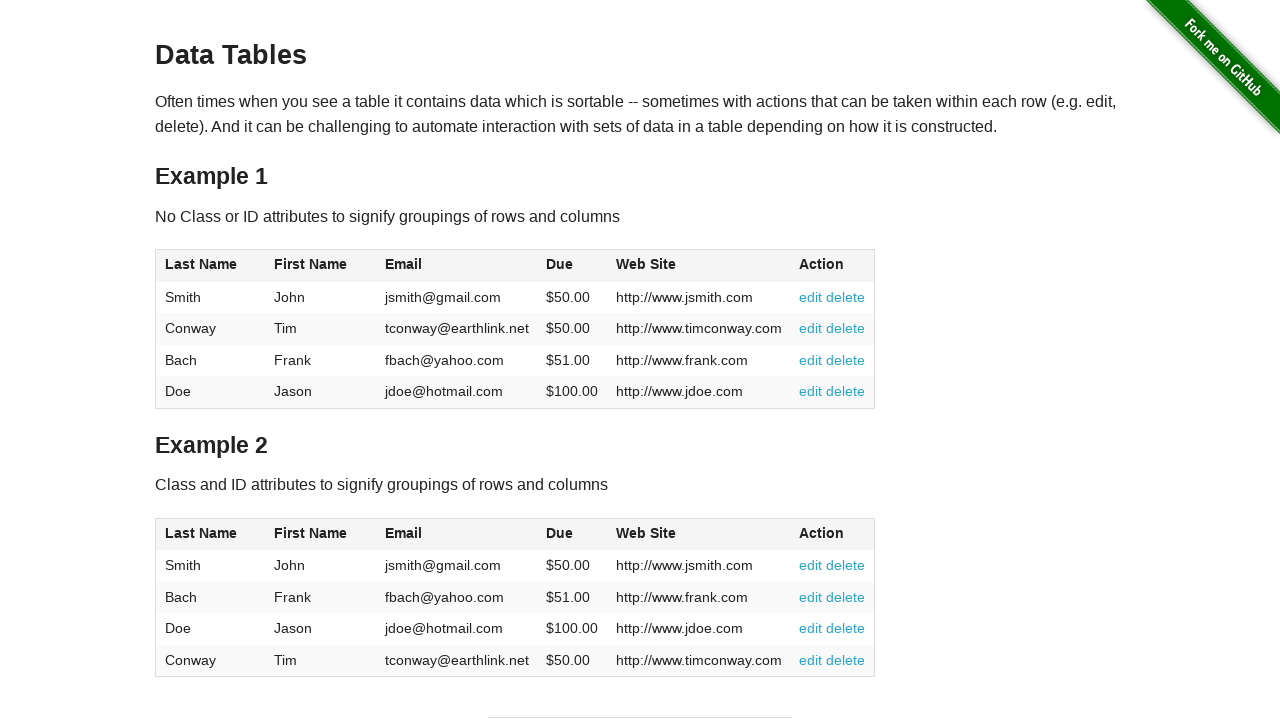

Verified Due column values are loaded and table is present
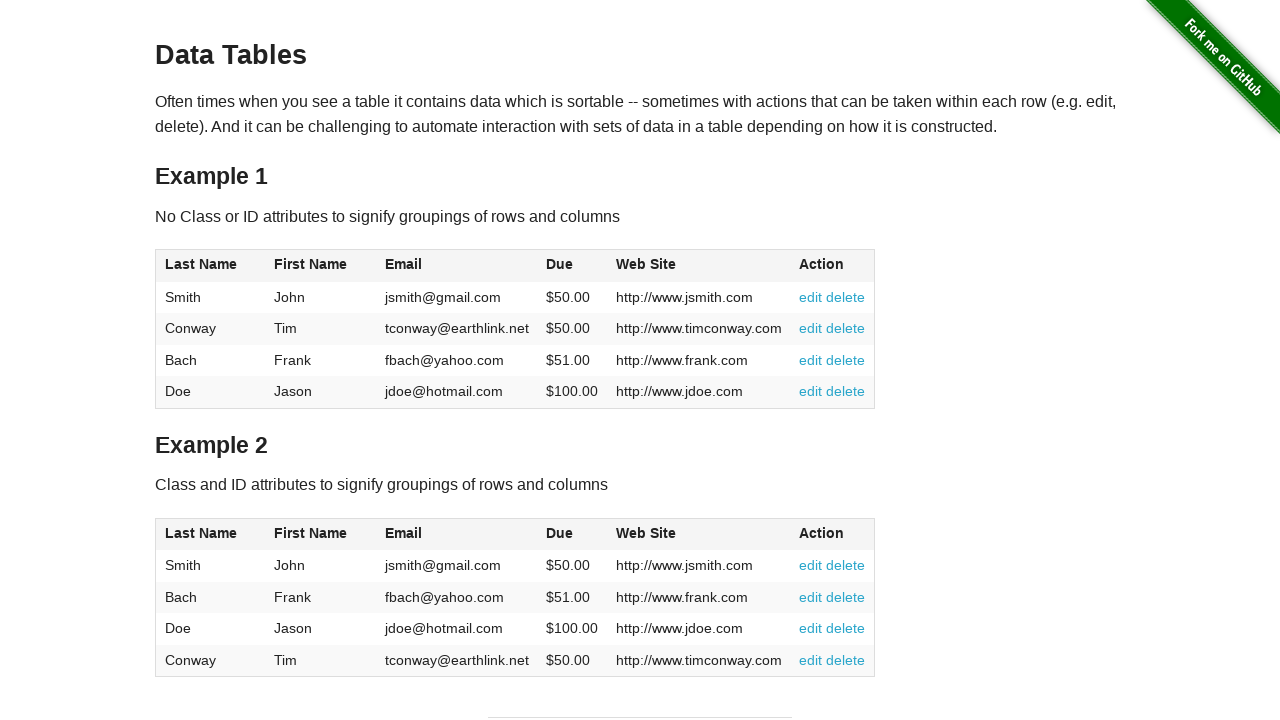

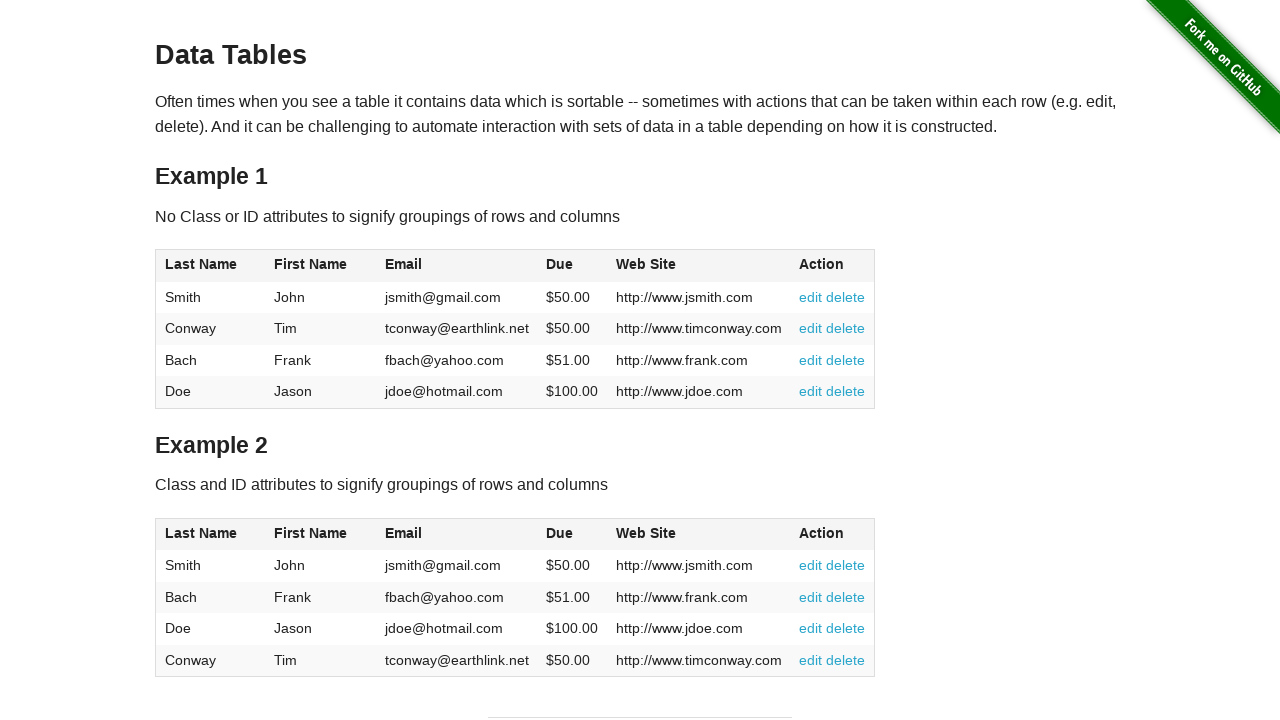